Verifies that the URL contains "lambdatest" text after navigating to the e-commerce playground site

Starting URL: https://ecommerce-playground.lambdatest.io/

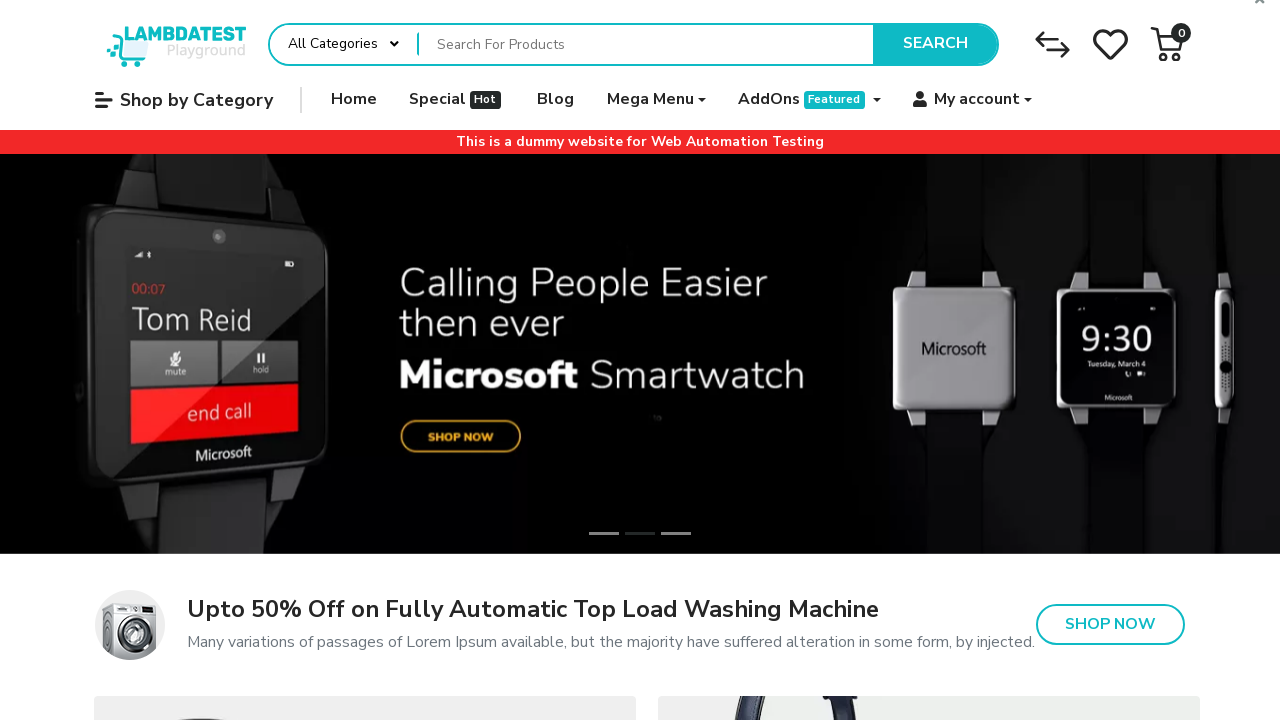

Navigated to e-commerce playground site at https://ecommerce-playground.lambdatest.io/
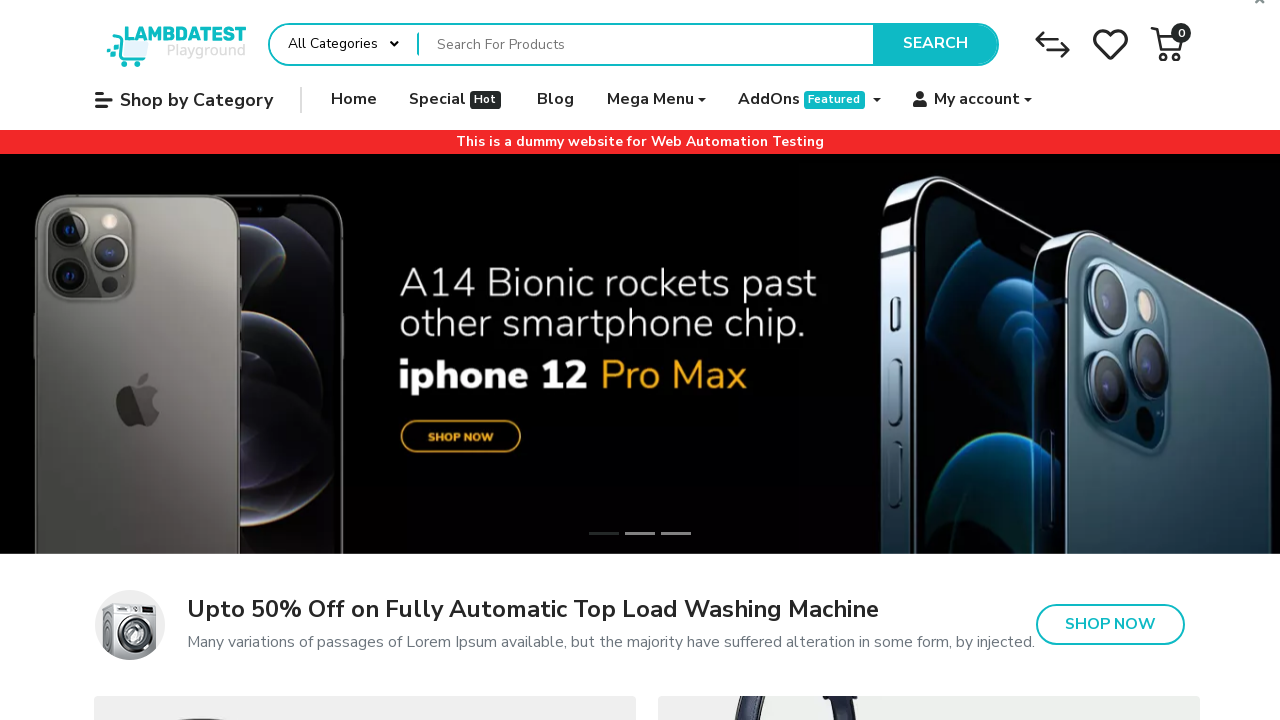

Retrieved current URL
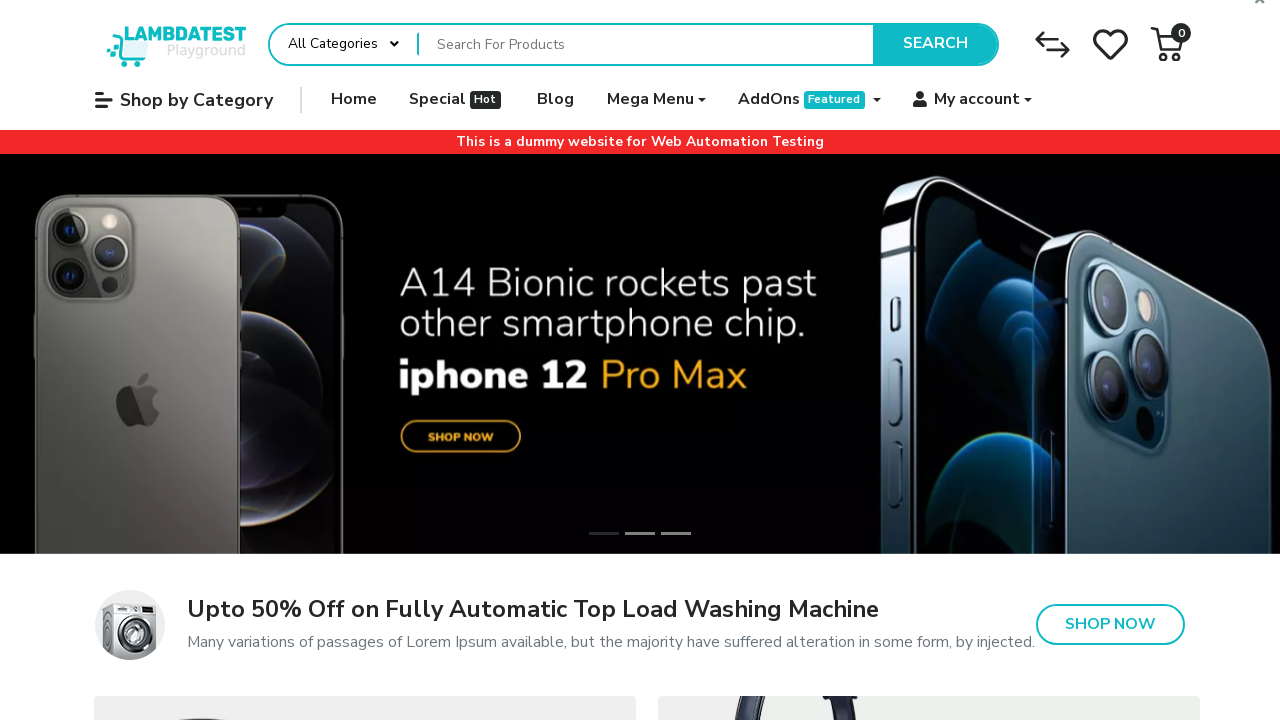

Verified that URL contains 'lambdatest': https://ecommerce-playground.lambdatest.io/
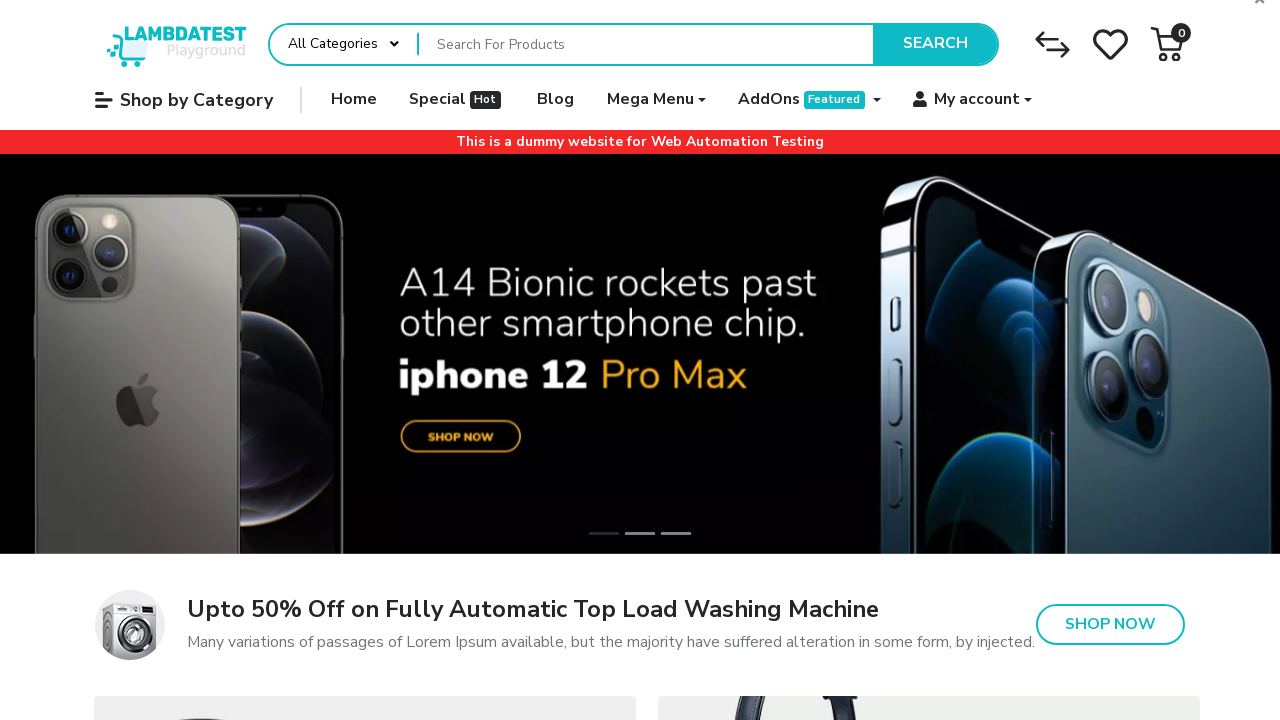

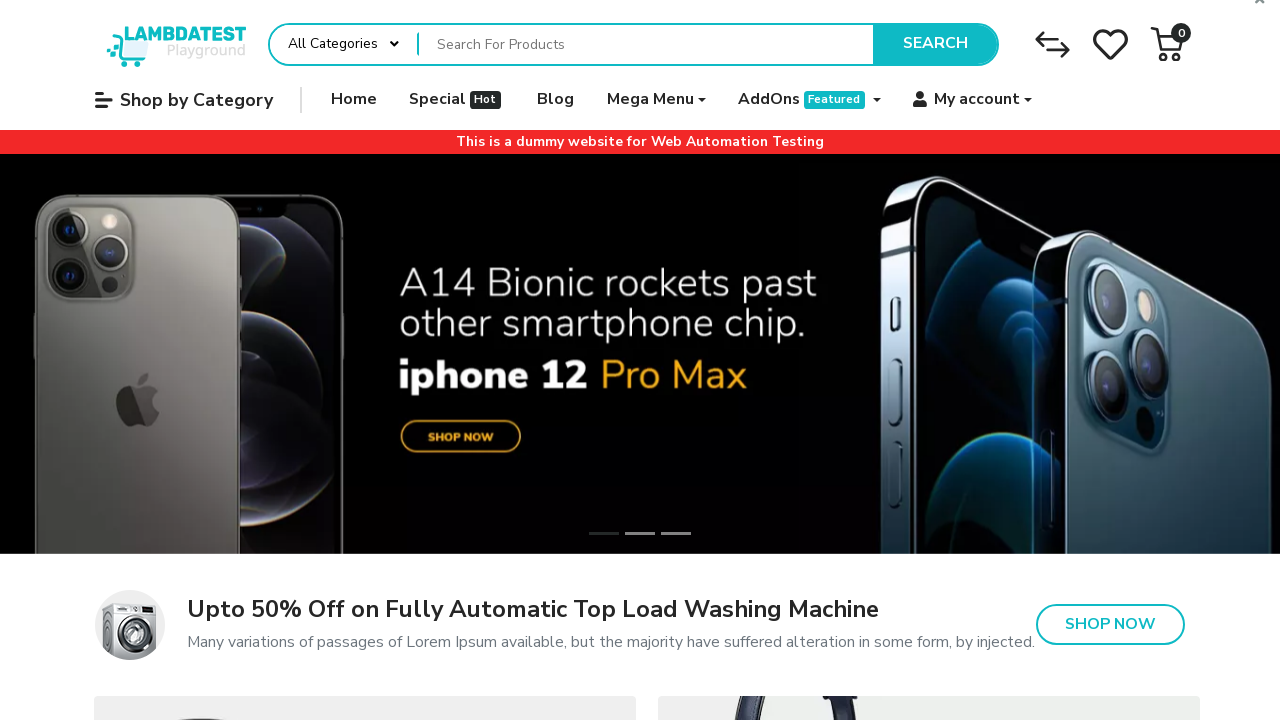